Tests file upload functionality on jQuery File Upload demo page by clicking the upload button and selecting a file for upload.

Starting URL: https://blueimp.github.io/jQuery-File-Upload/

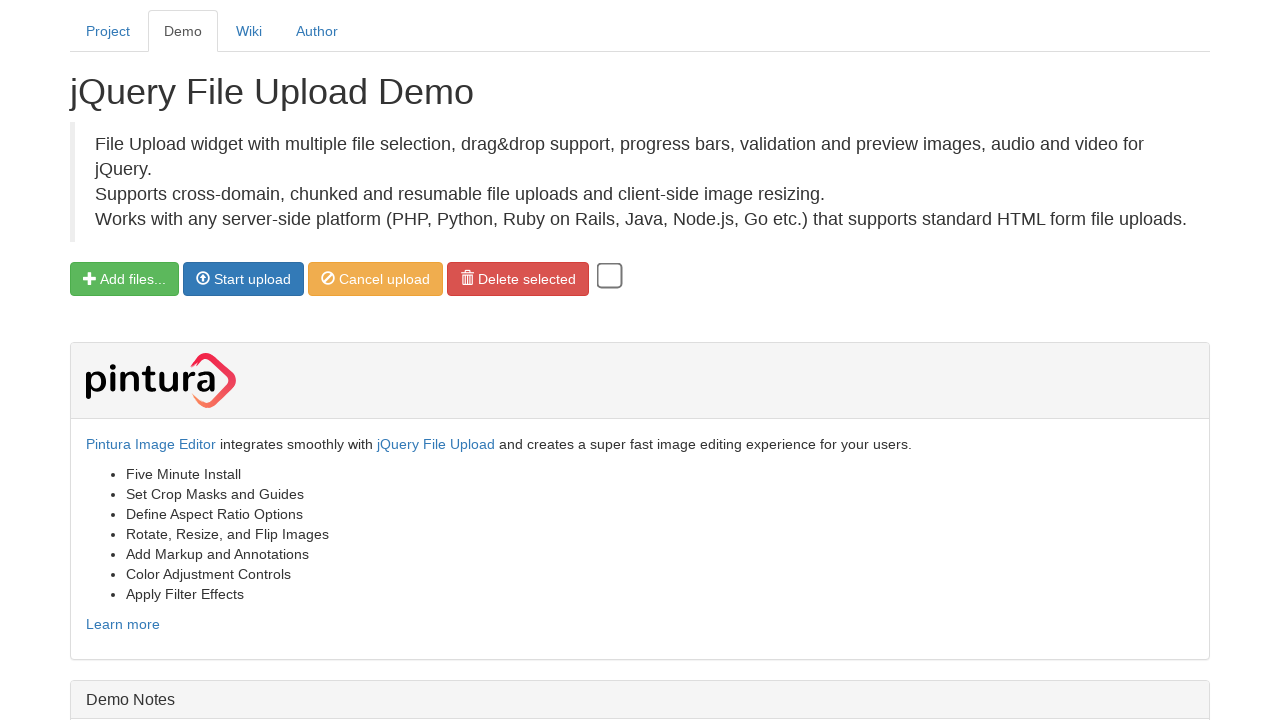

File upload button loaded on jQuery File Upload demo page
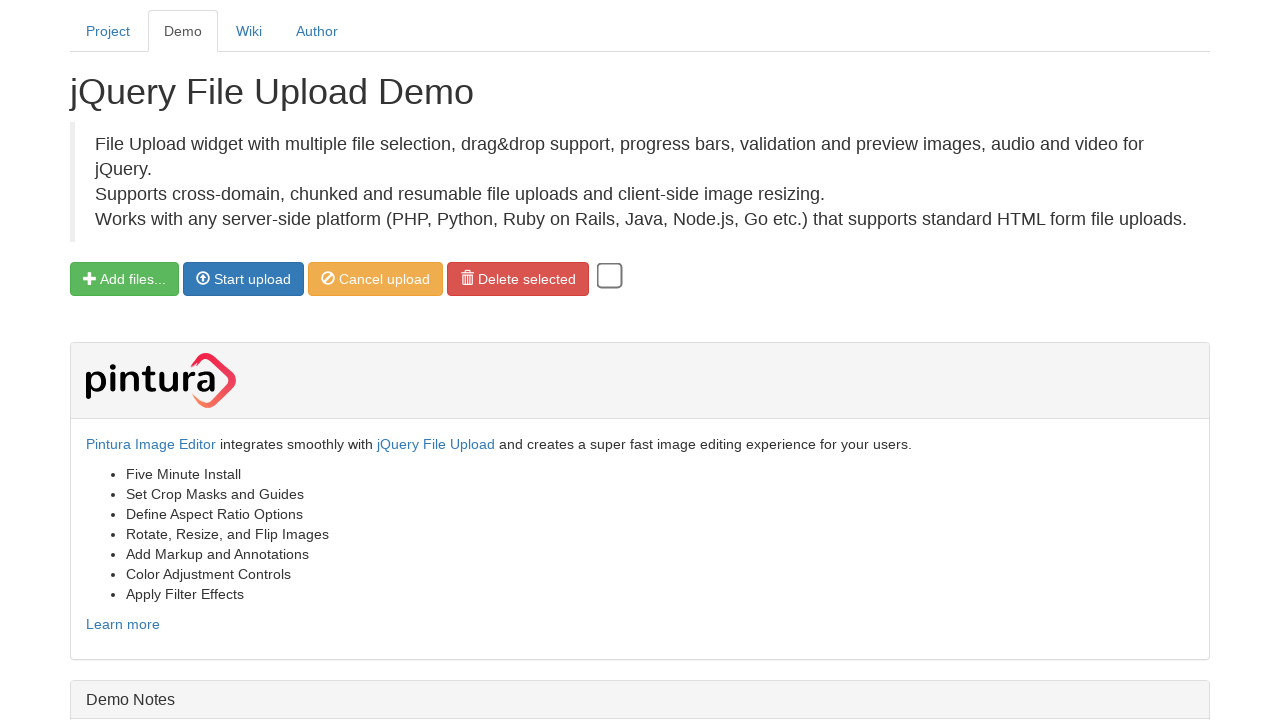

Located file input element
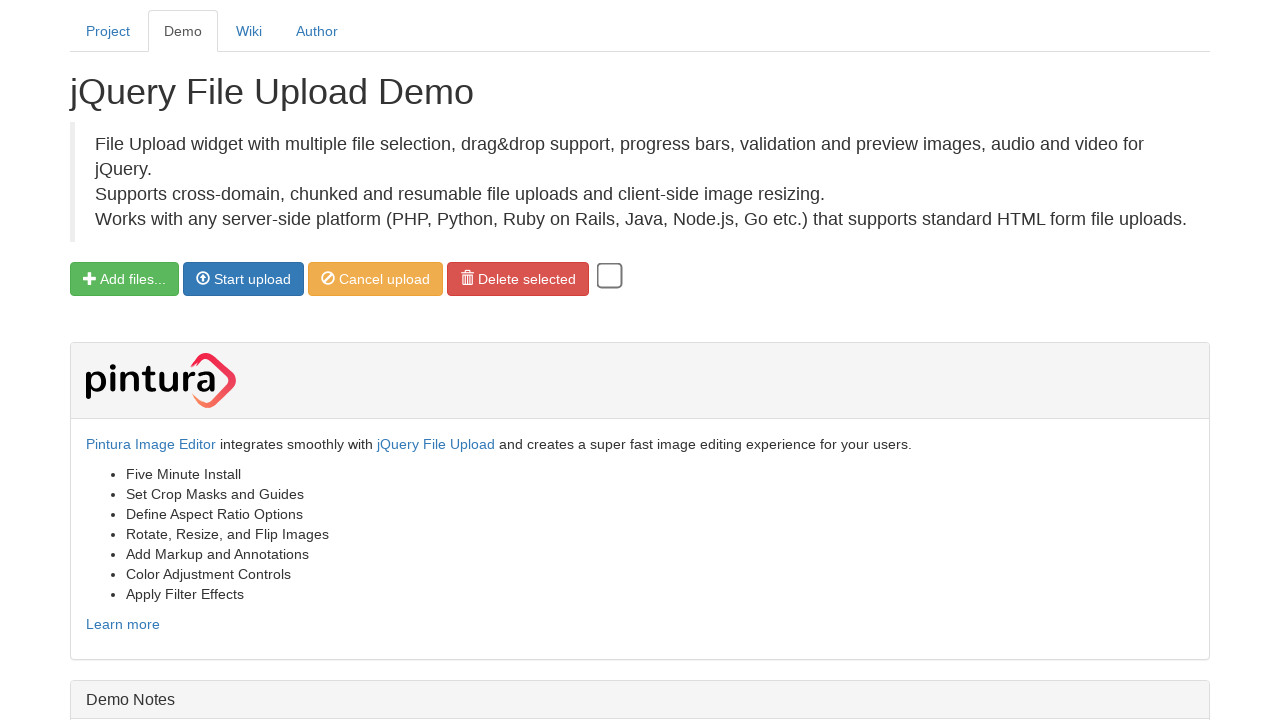

Set test_upload.png file for upload
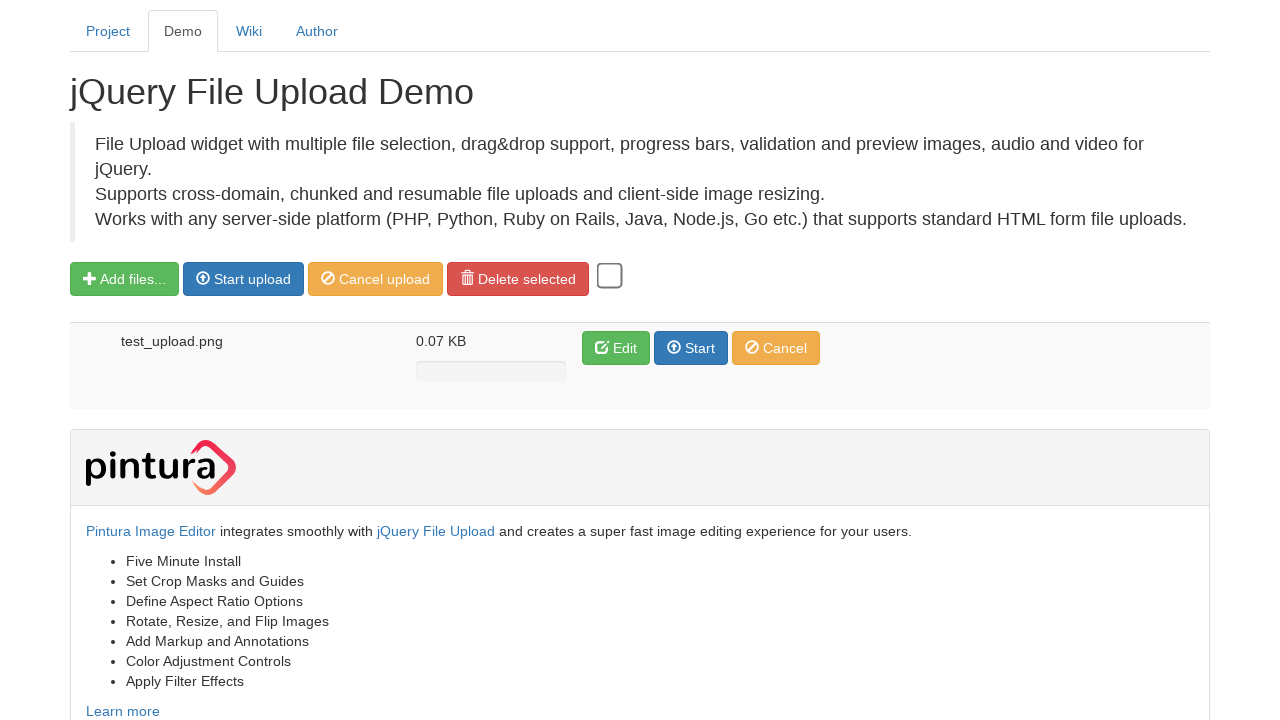

File upload processed and UI updated with upload result
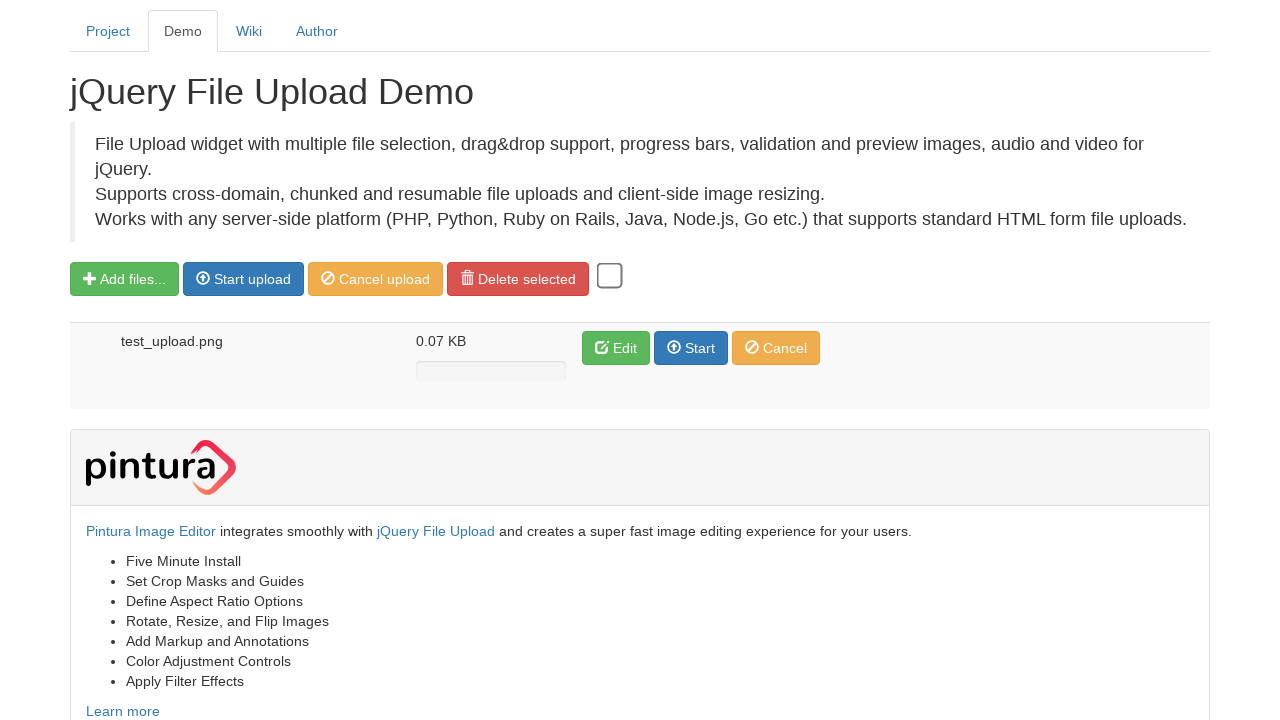

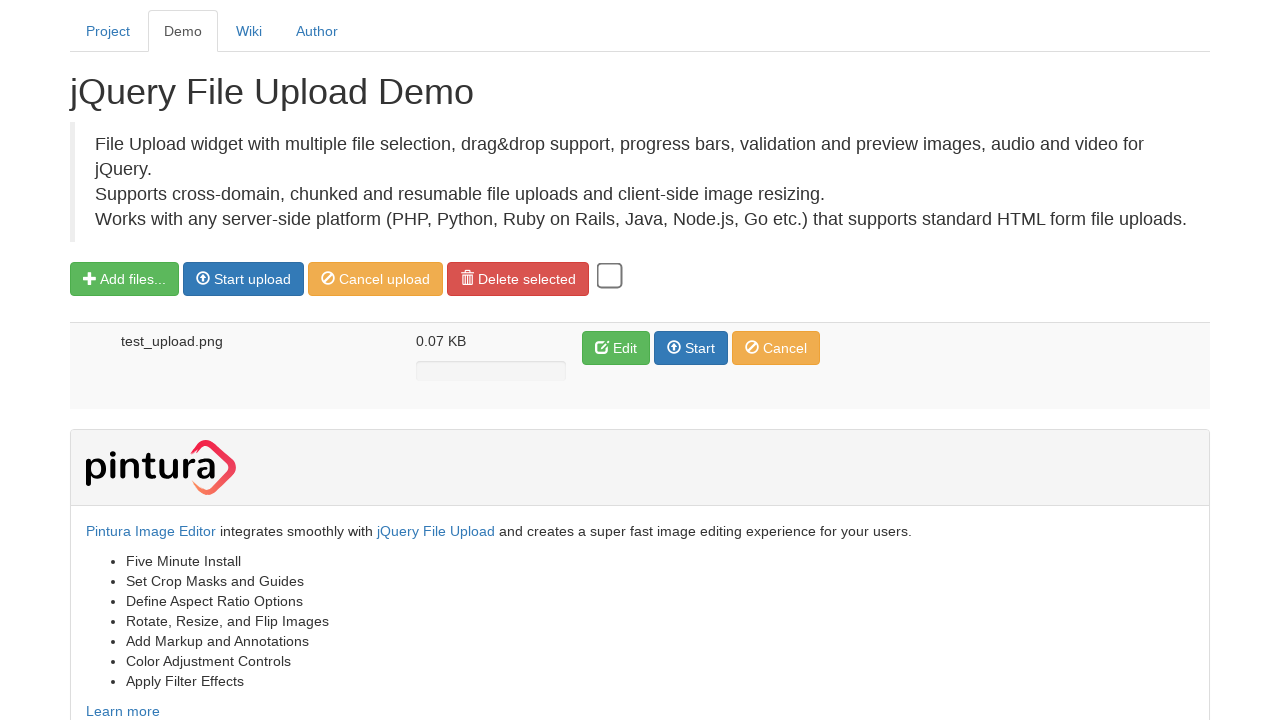